Checks if a radio button is enabled and attempts to click it

Starting URL: https://demoqa.com/radio-button

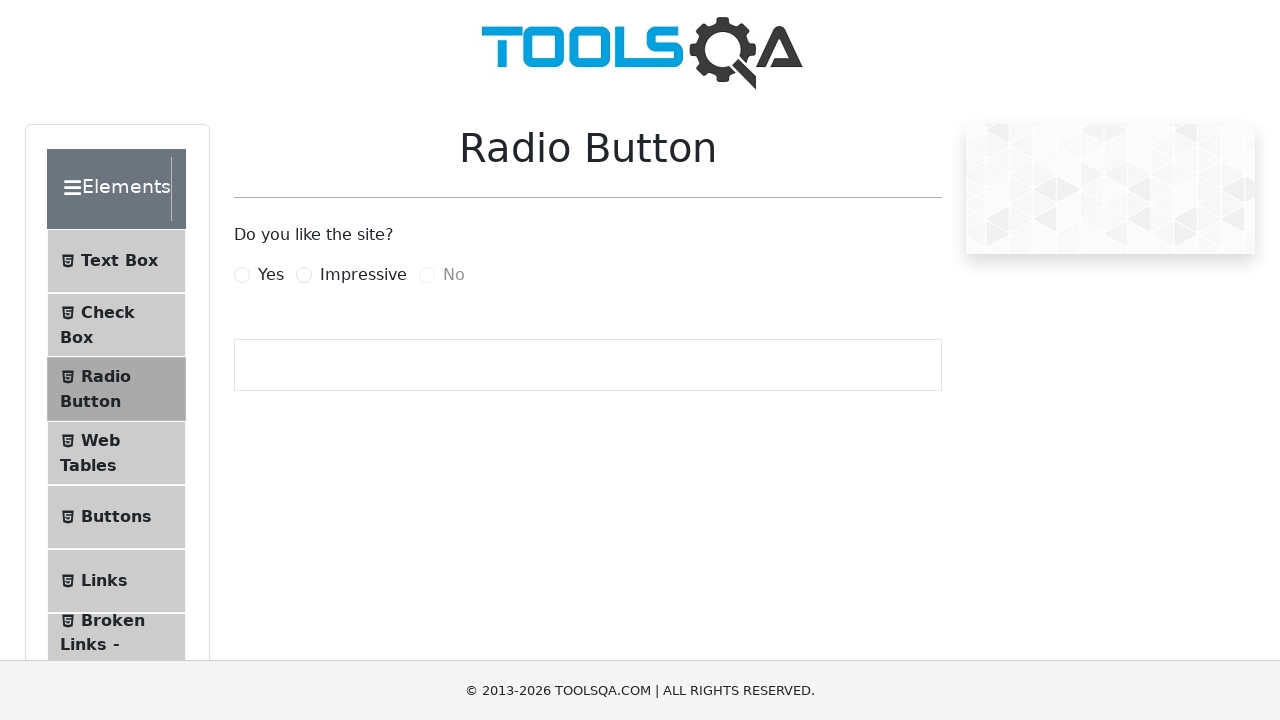

Navigated to radio button demo page
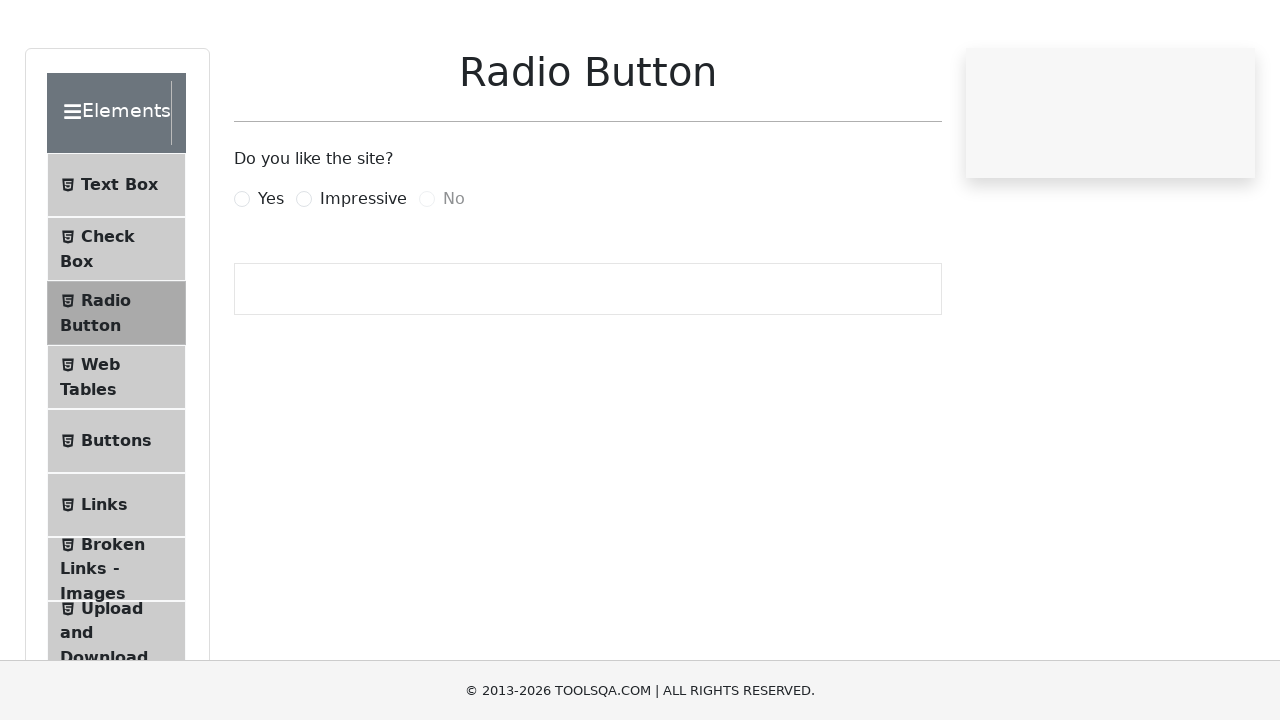

Located radio button with id 'noRadio'
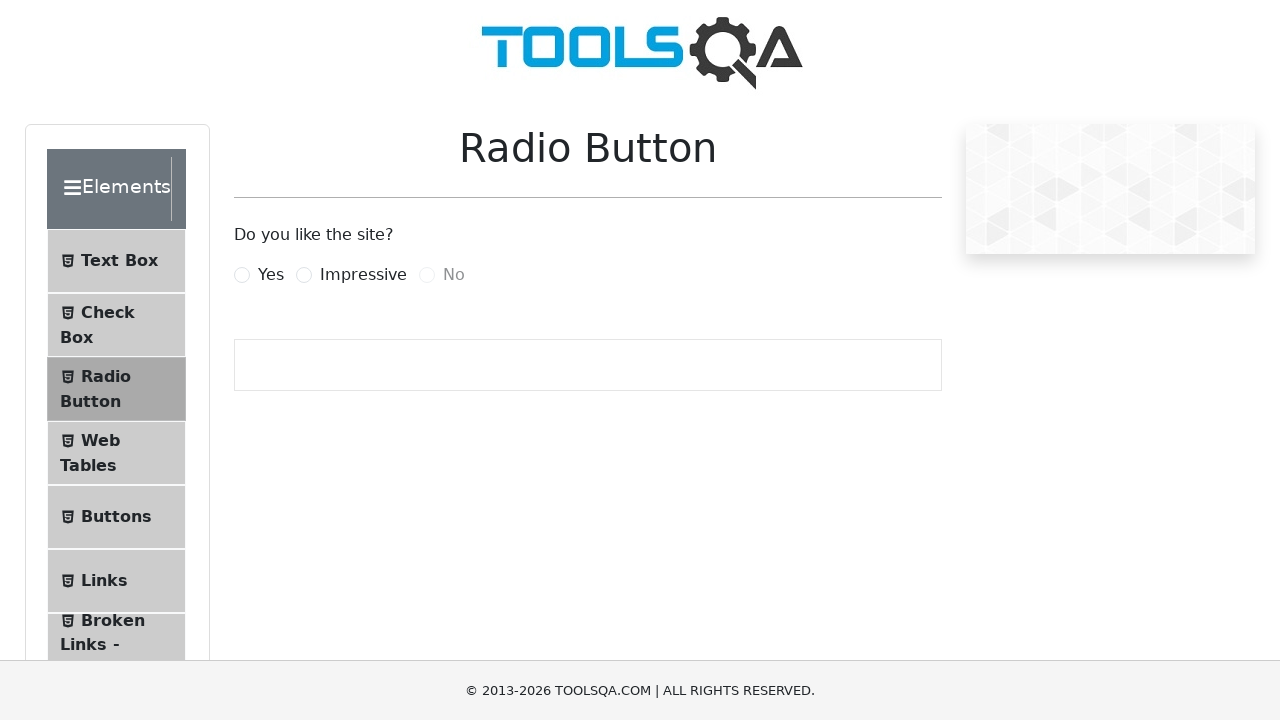

Radio button is not enabled
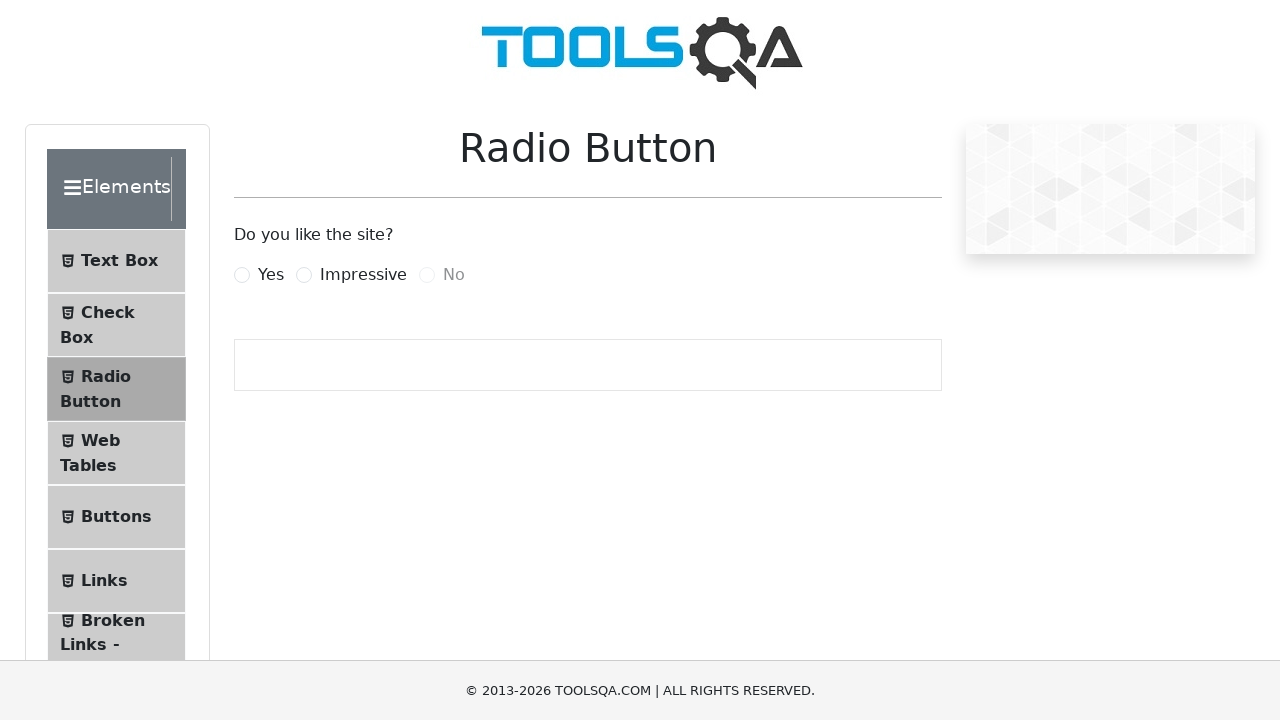

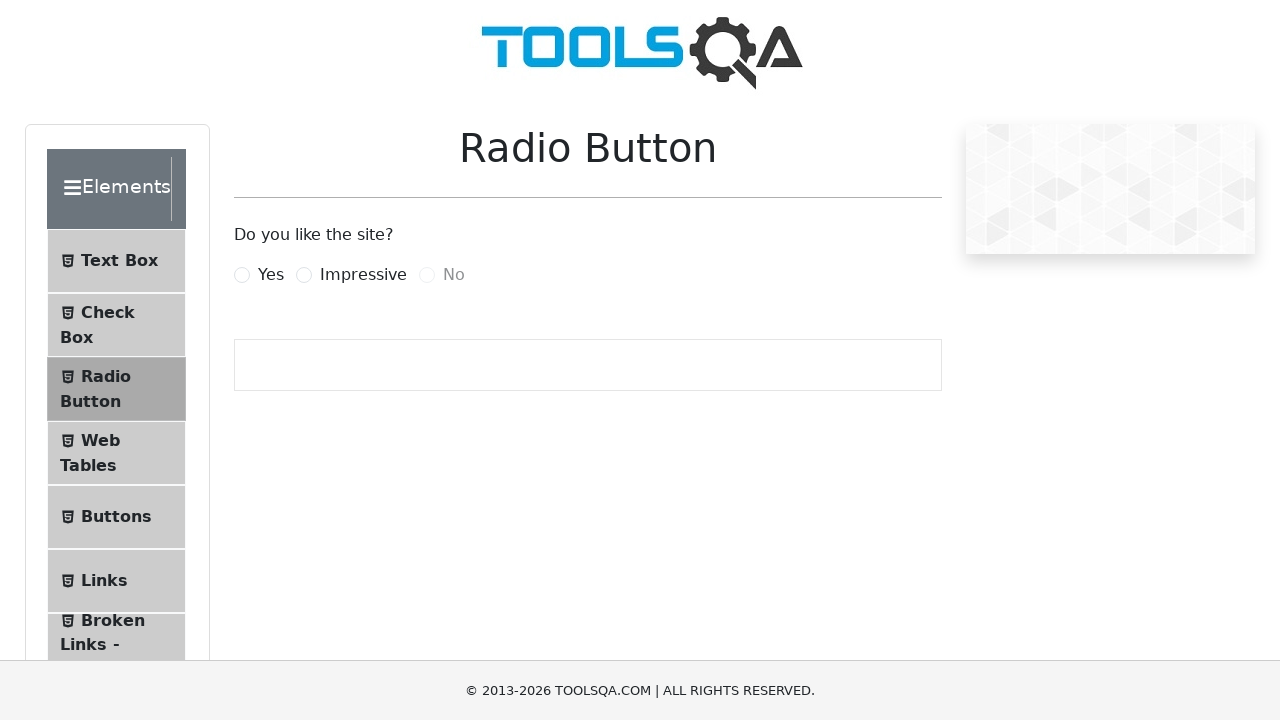